Tests the Desmos scientific calculator by entering mathematical expressions using superscript notation

Starting URL: https://www.desmos.com/scientific

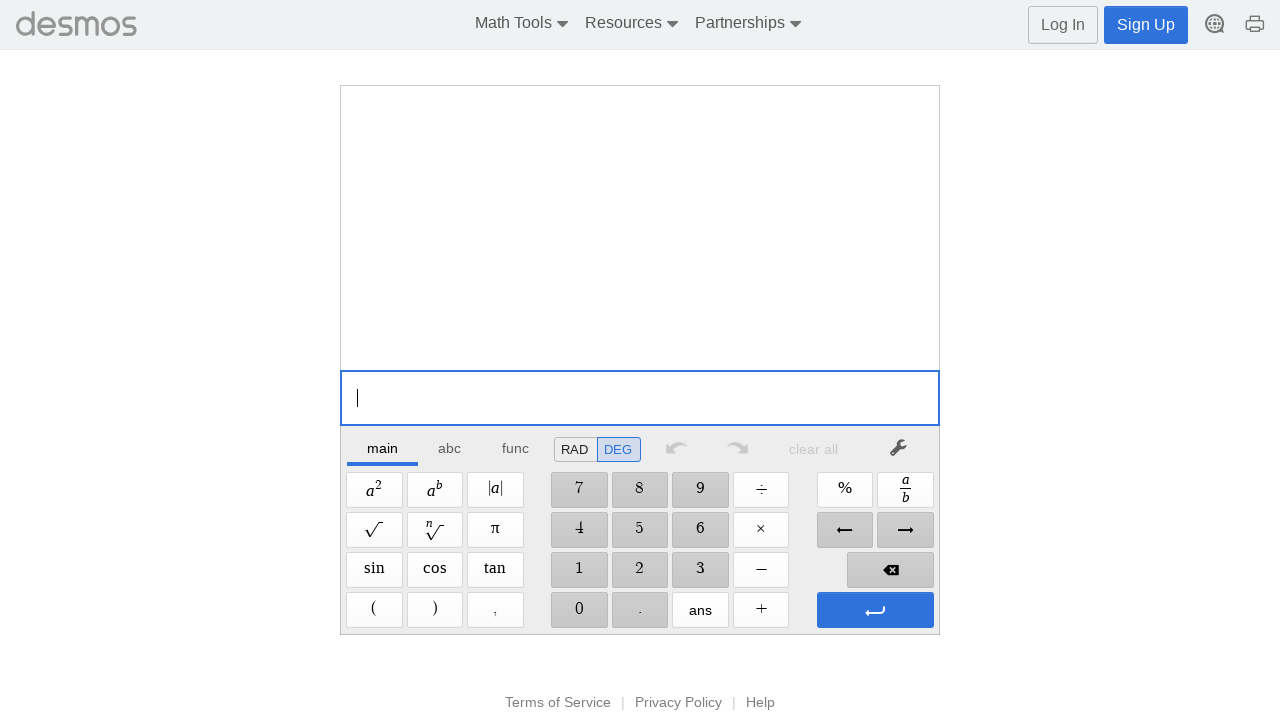

Clicked the Squared button at (374, 490) on span[aria-label='Squared']
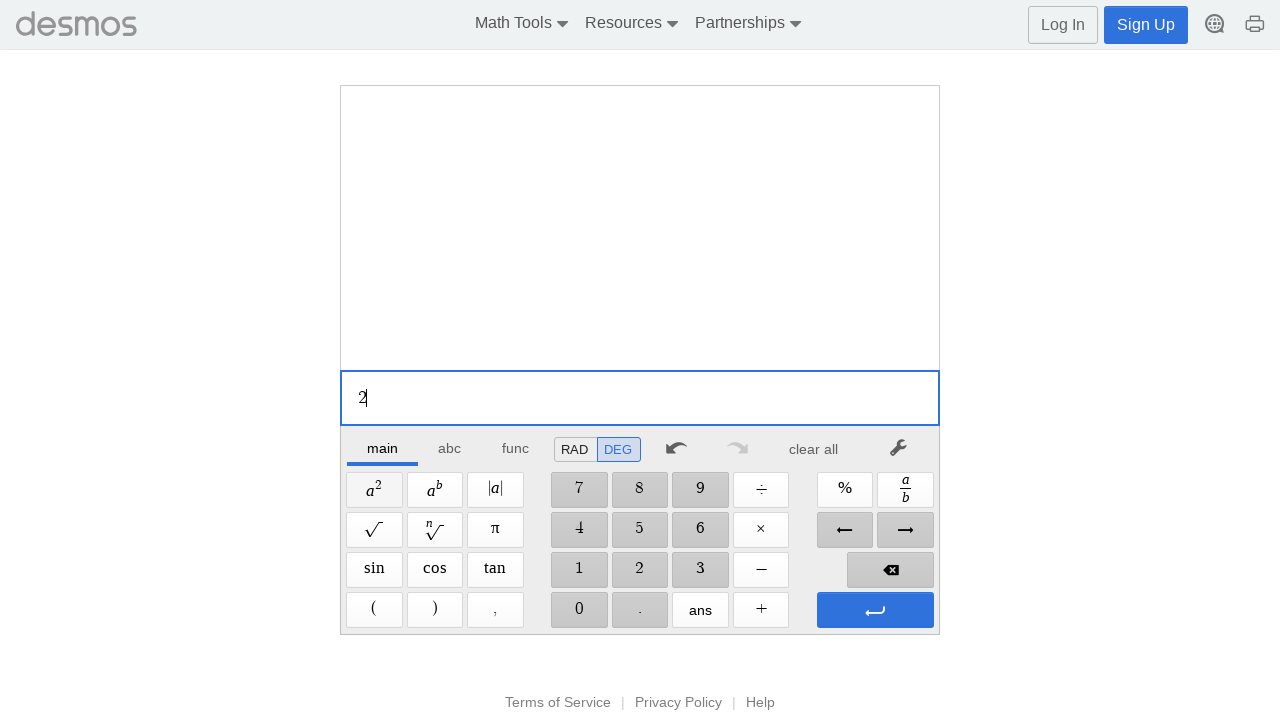

Clicked the Superscript button at (435, 490) on span[aria-label='Superscript']
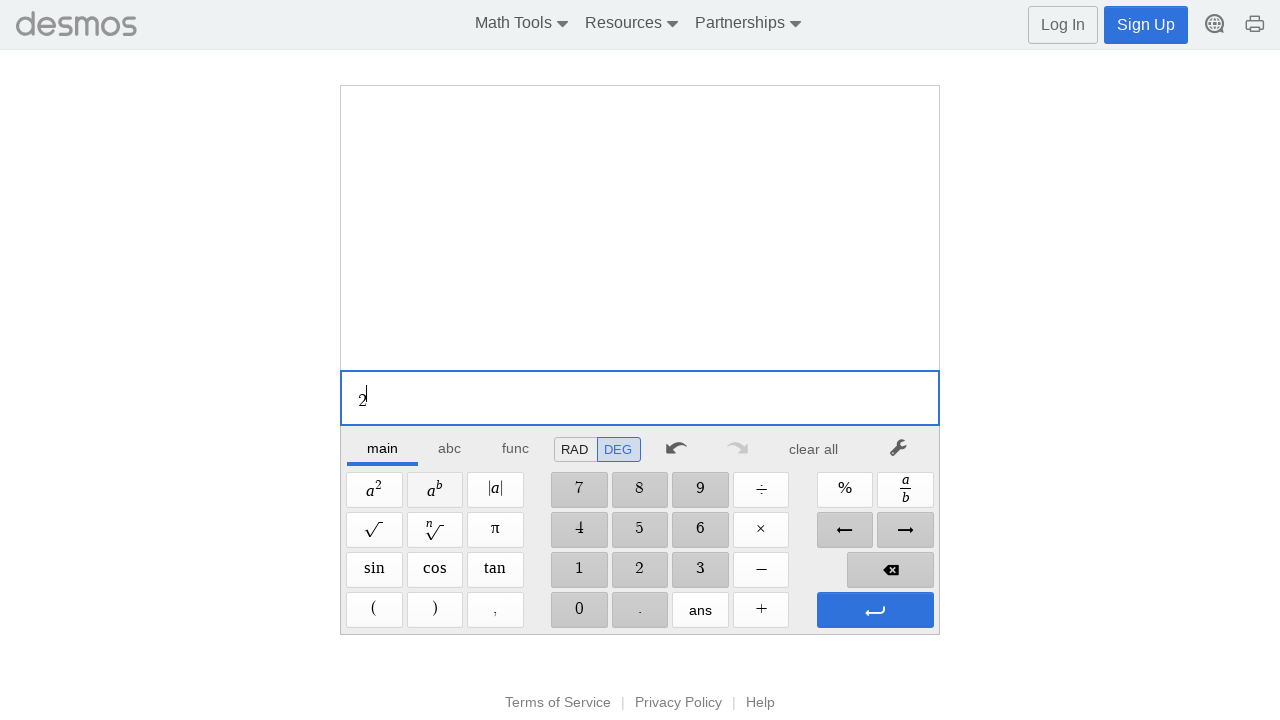

Clicked the 7 button to enter superscript 7 at (579, 490) on span[aria-label='7']
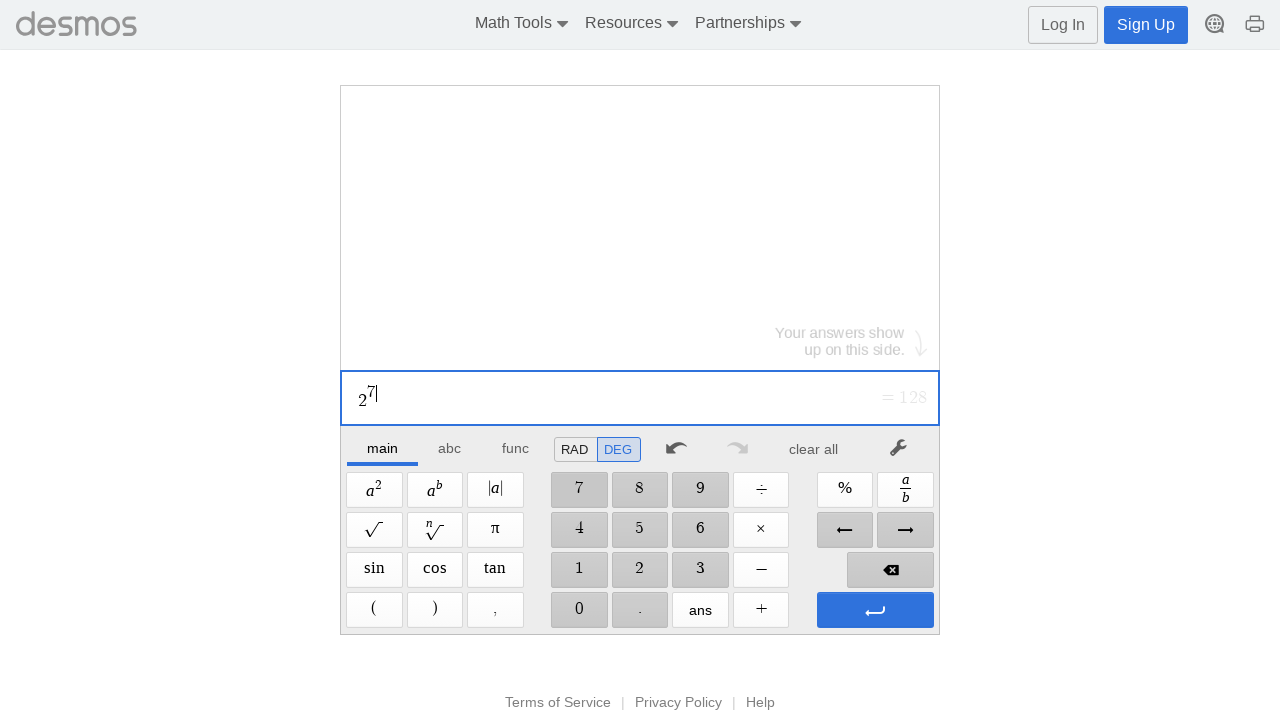

Math field updated with the expression
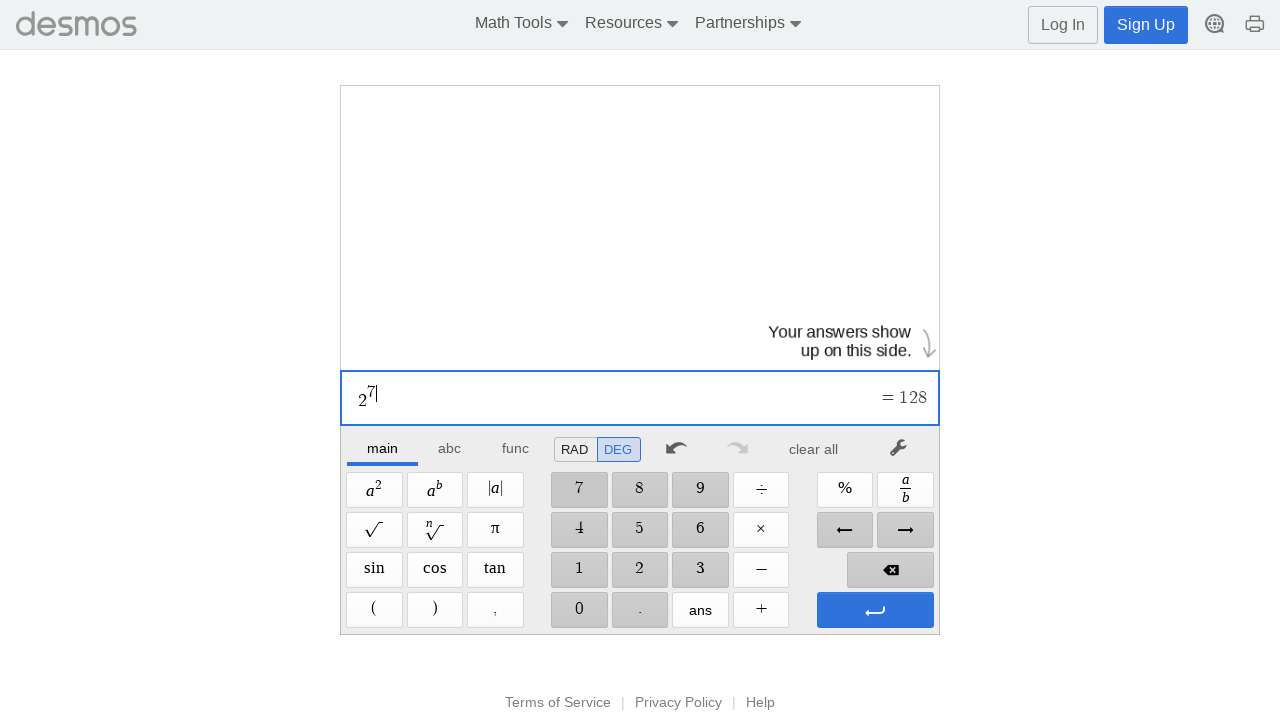

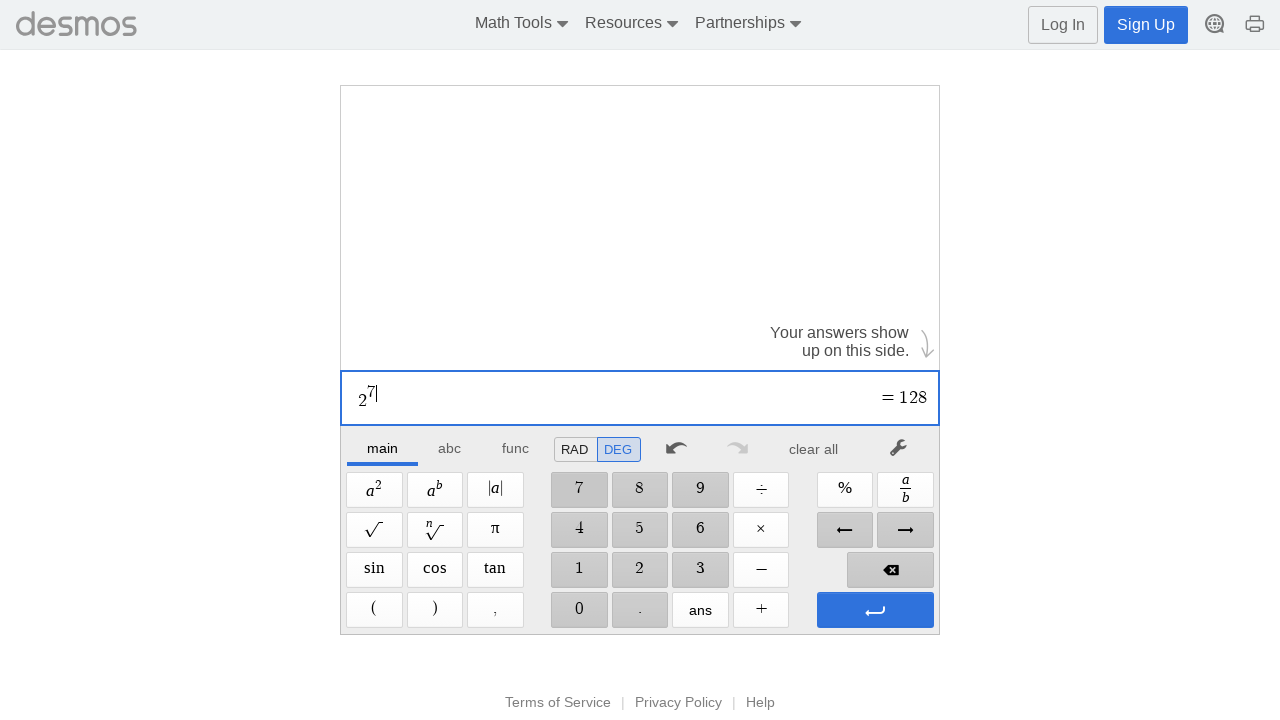